Counts and verifies the total number of links on the page and specifically within the footer section

Starting URL: https://rahulshettyacademy.com/AutomationPractice/

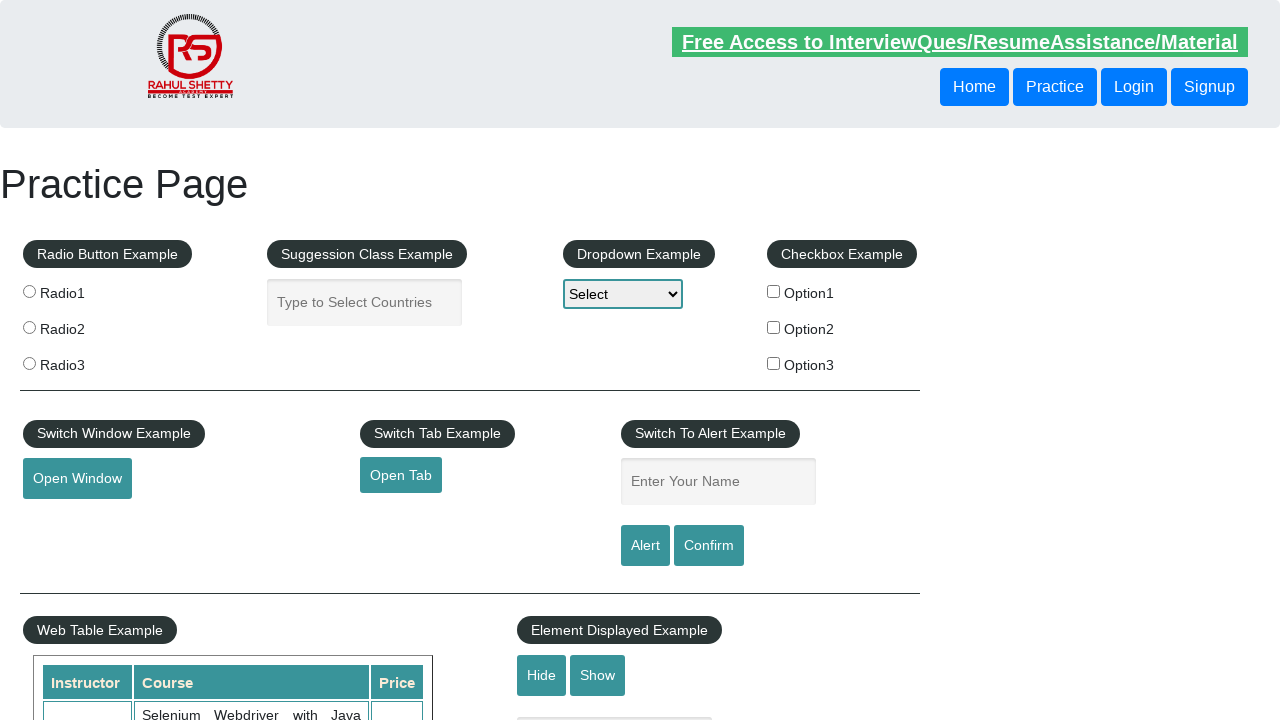

Counted total number of links on the page
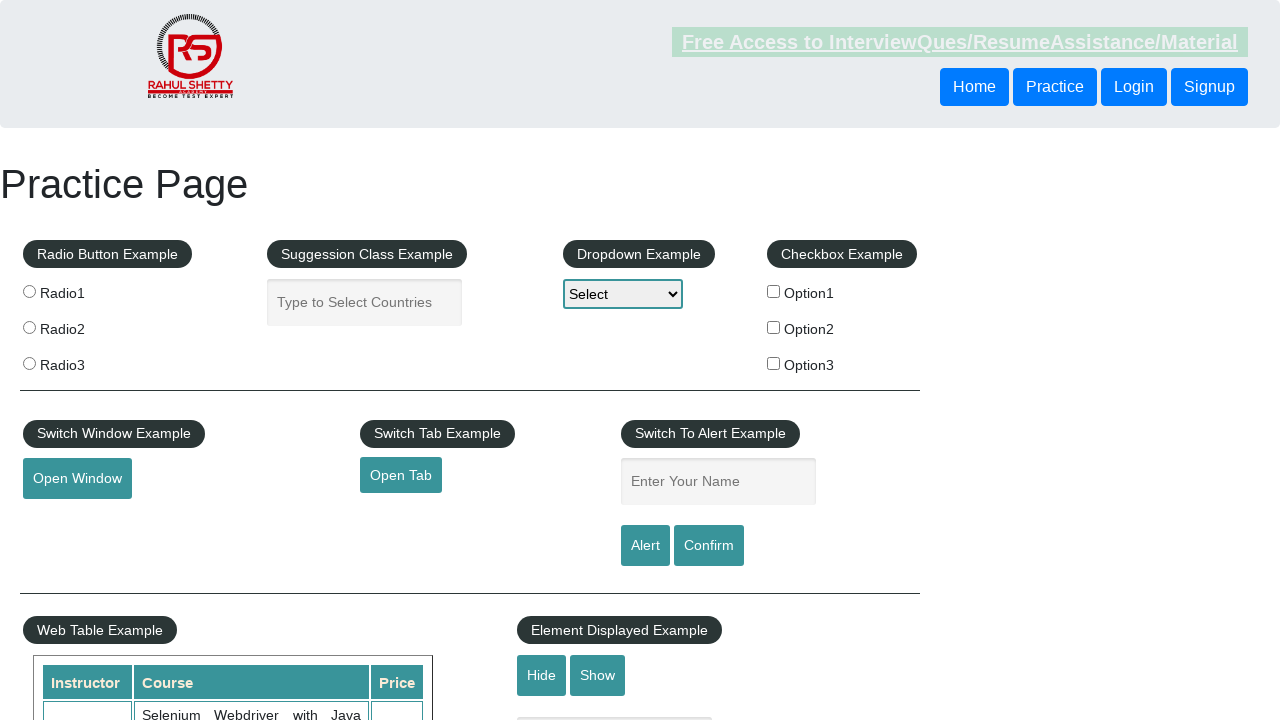

Printed total link count: 27
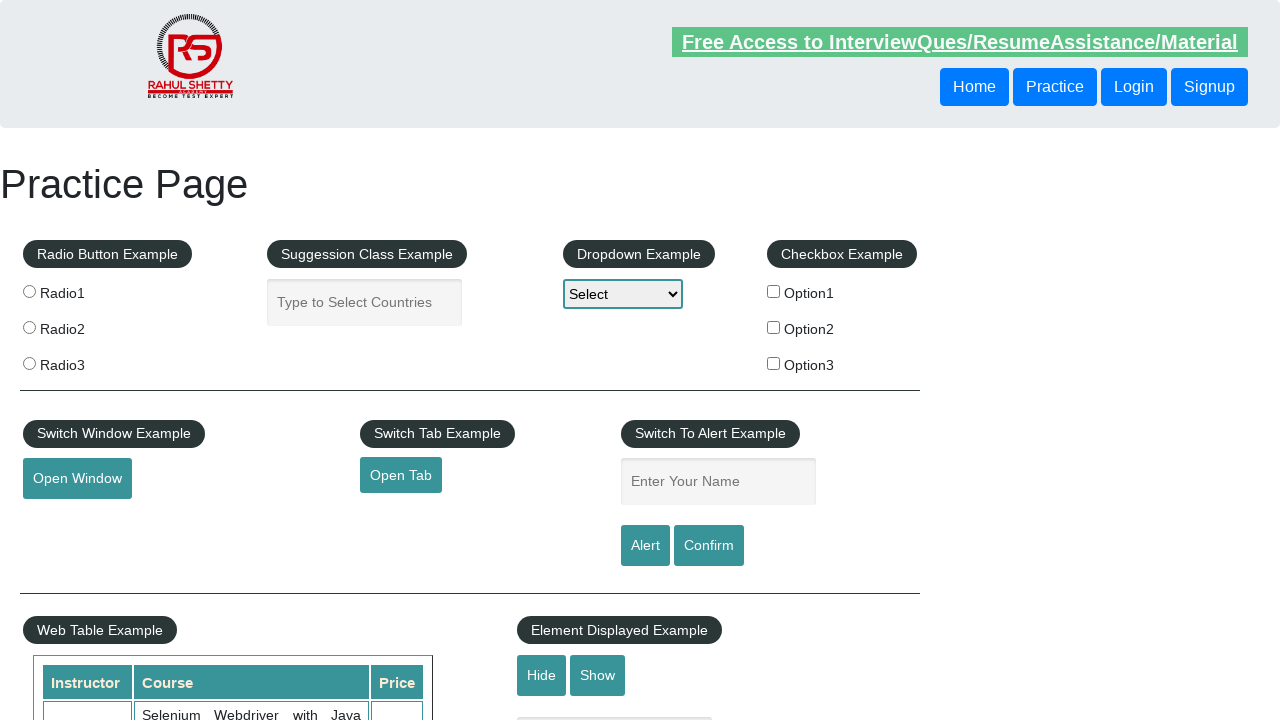

Located footer section with ID 'gf-BIG'
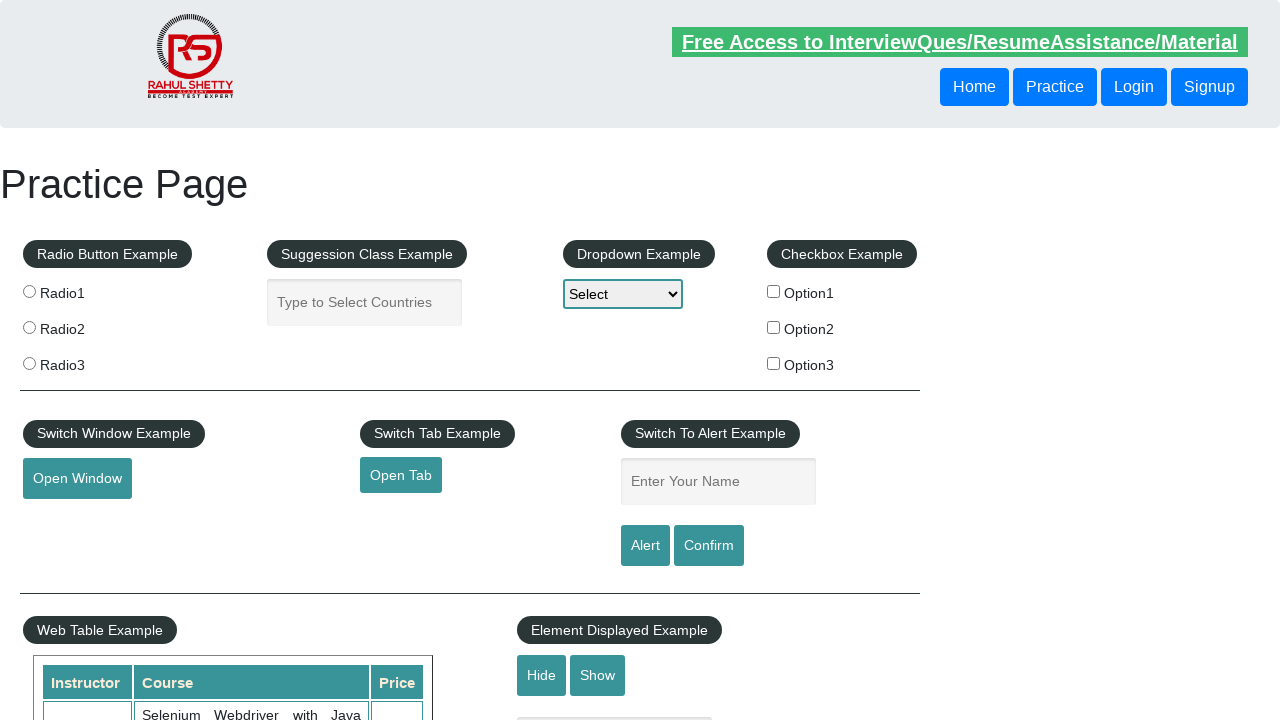

Counted number of links in the footer section
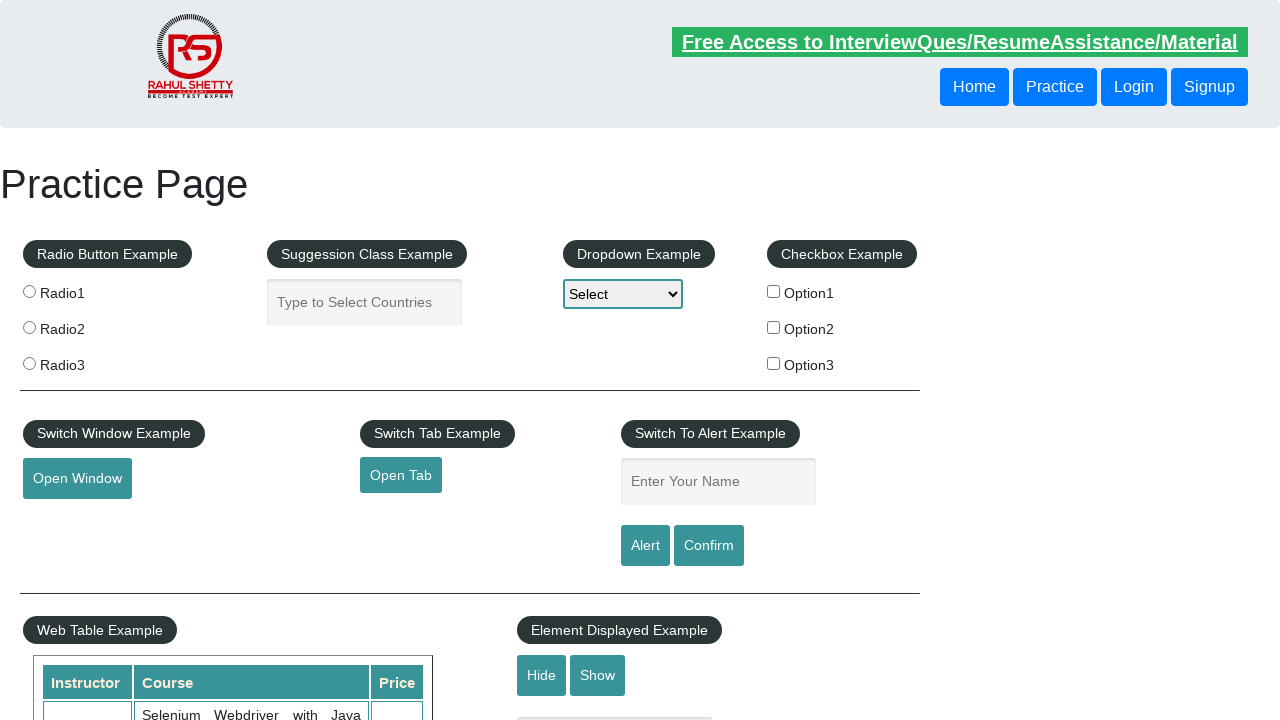

Printed footer link count: 20
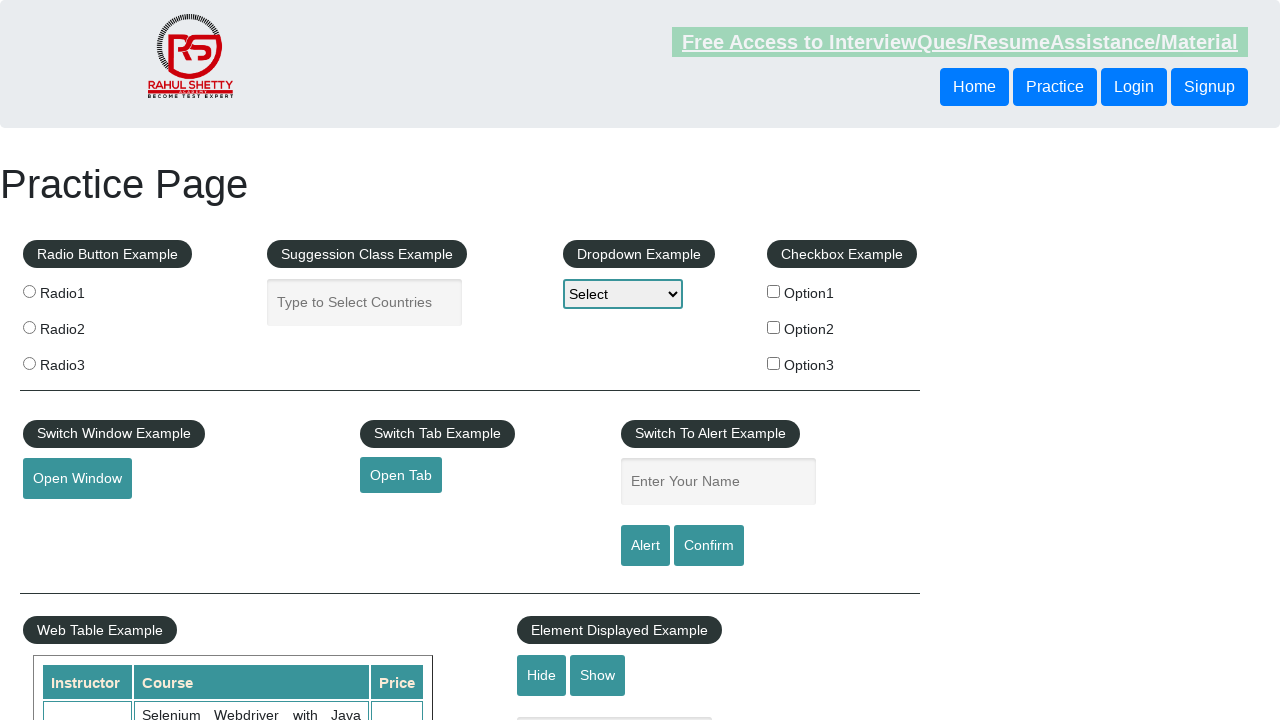

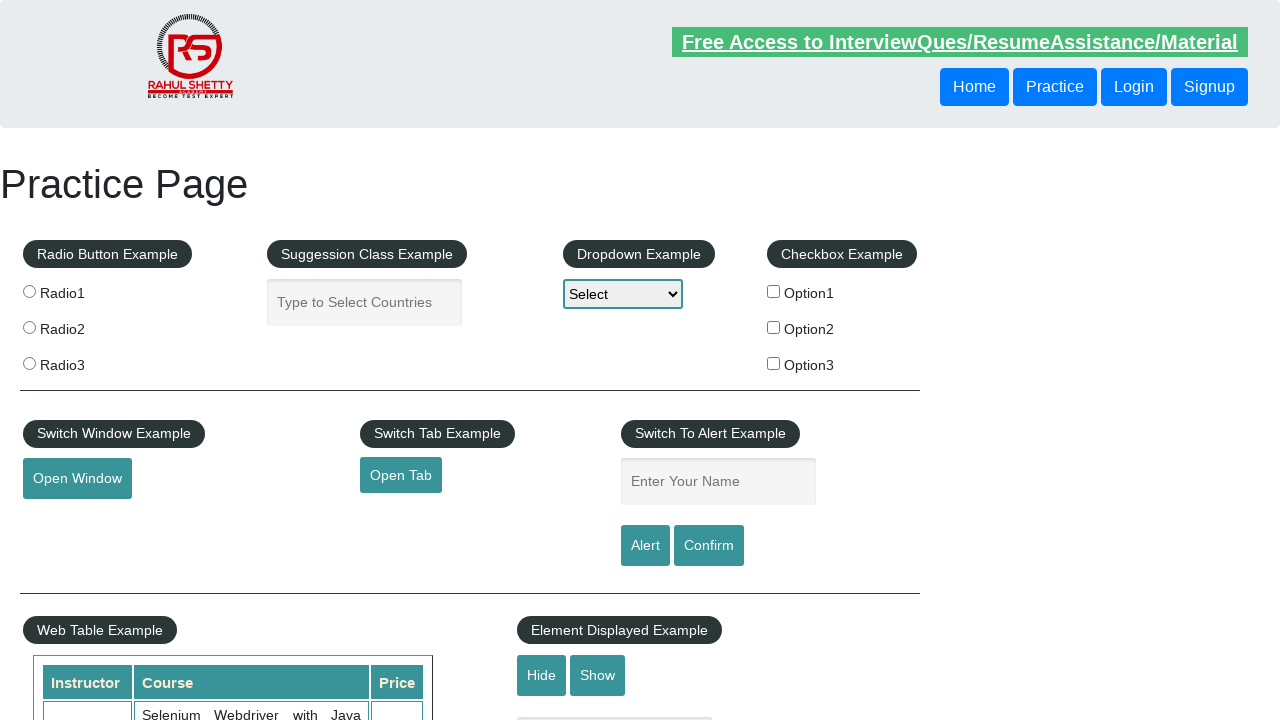